Tests JavaScript confirm dialog by clicking confirm button and accepting it

Starting URL: https://the-internet.herokuapp.com/javascript_alerts

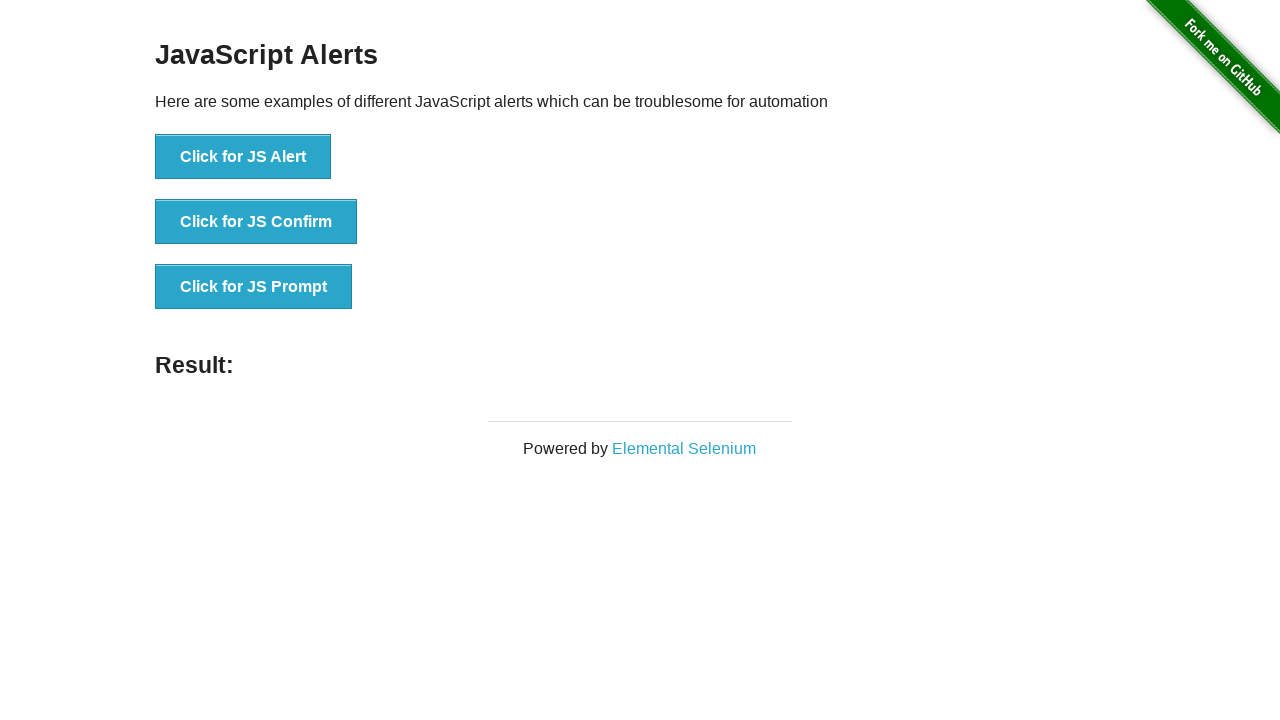

Clicked 'Click for JS Confirm' button at (256, 222) on xpath=//button[text() = "Click for JS Confirm"]
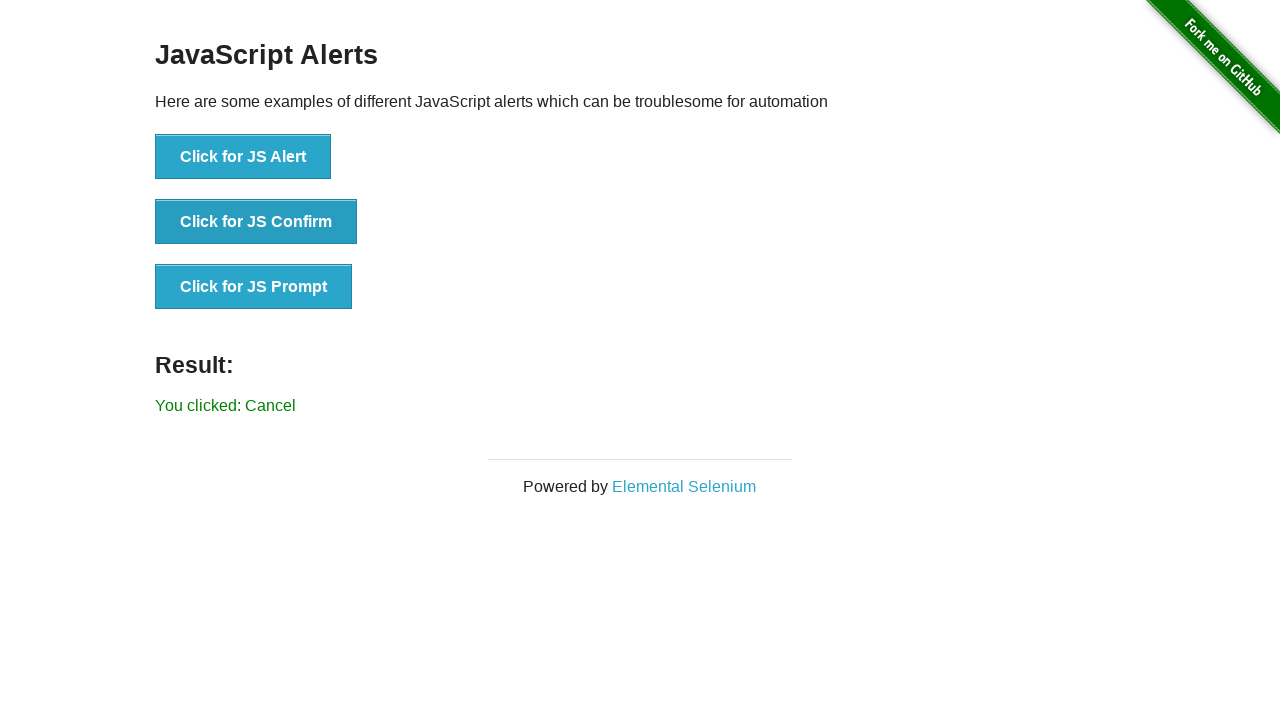

Set up dialog handler to accept confirm dialog
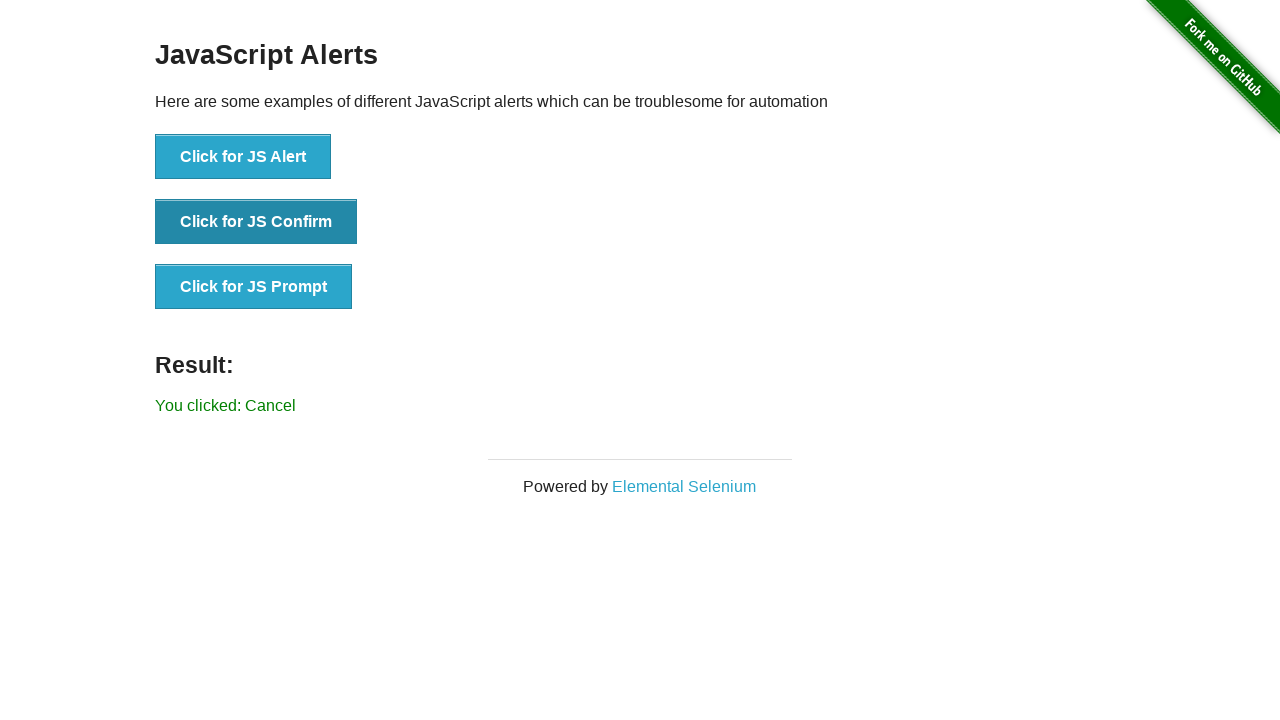

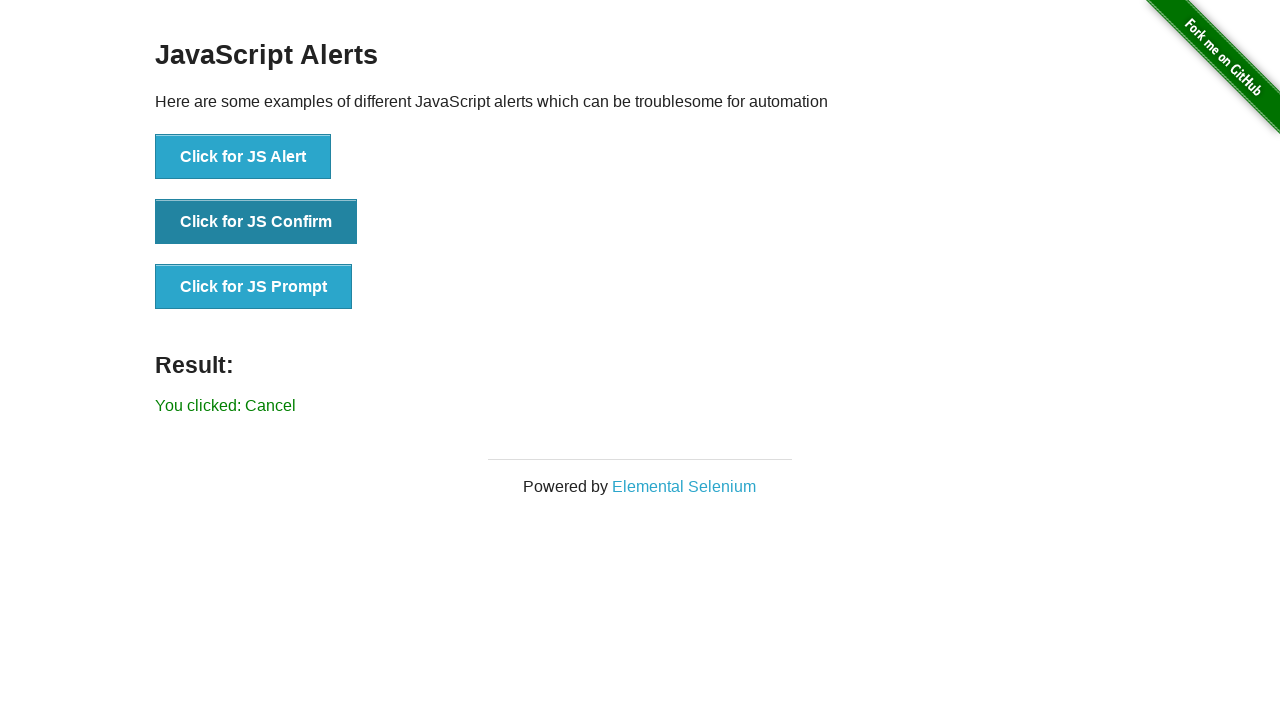